Tests navigation to Nokia product page and verifies the price is displayed

Starting URL: https://www.demoblaze.com/

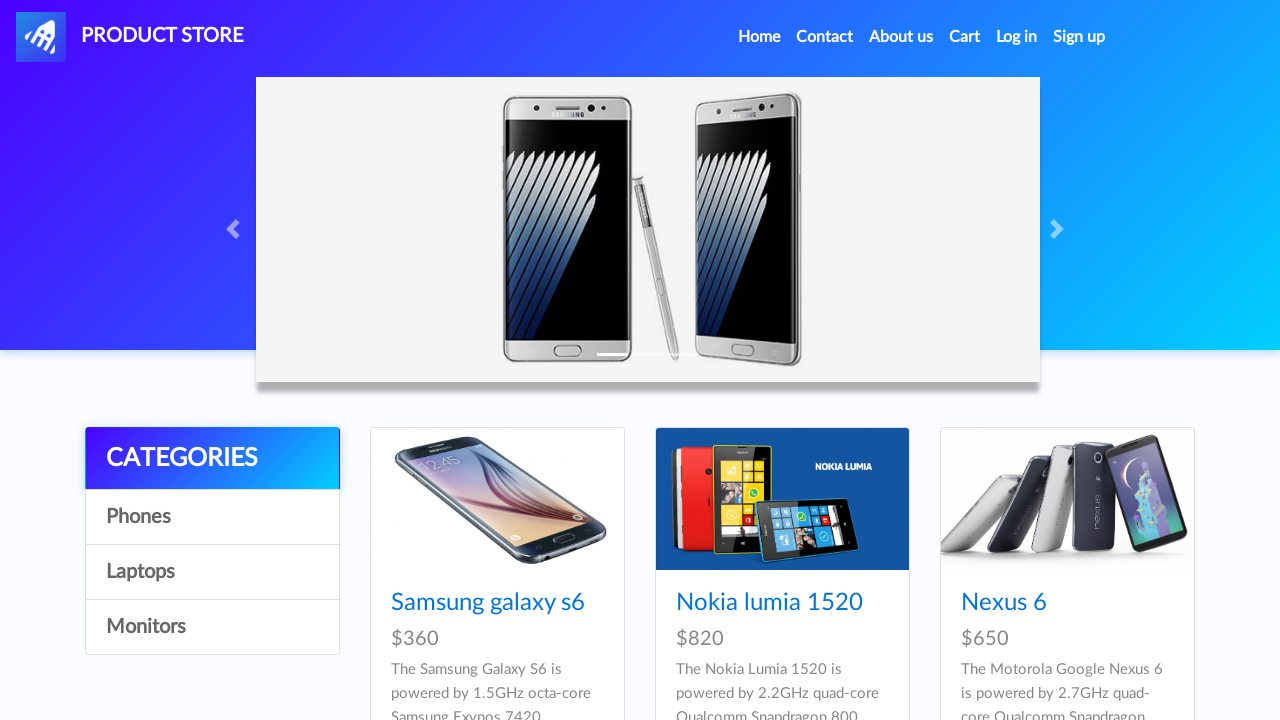

Clicked on Nokia product link at (782, 499) on a[href='prod.html?idp_=2']
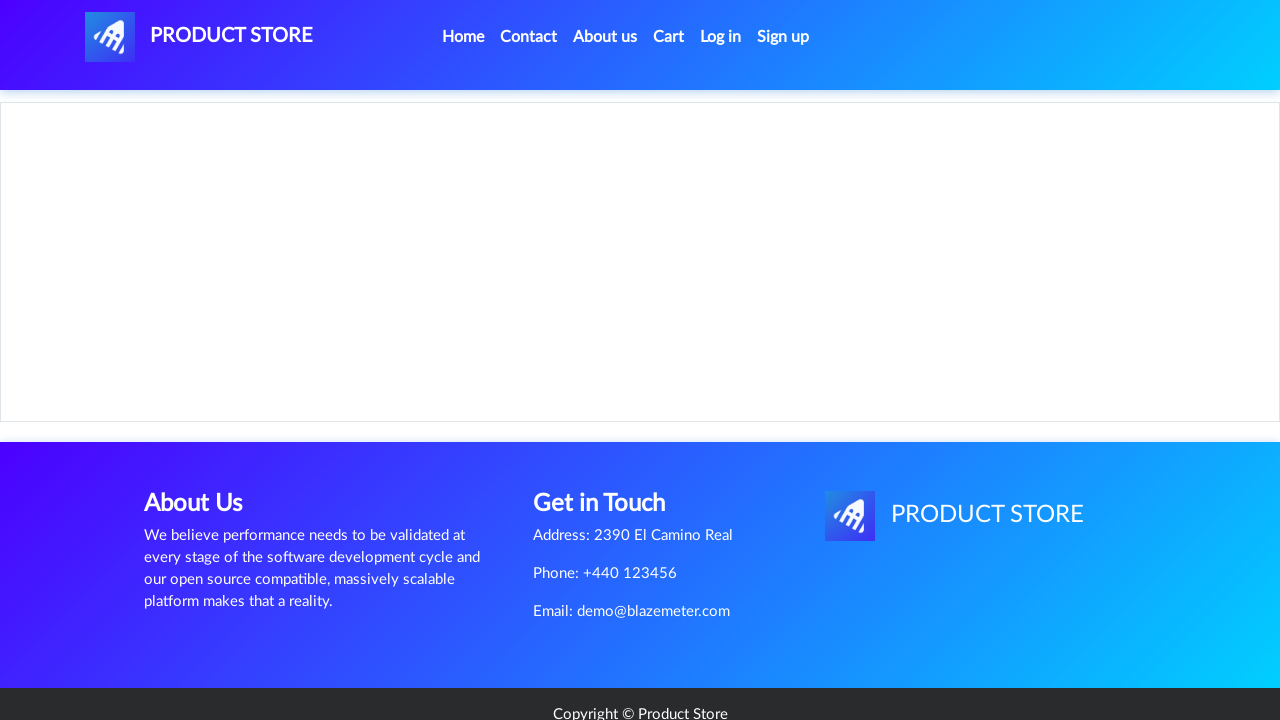

Price $820 displayed on Nokia product page
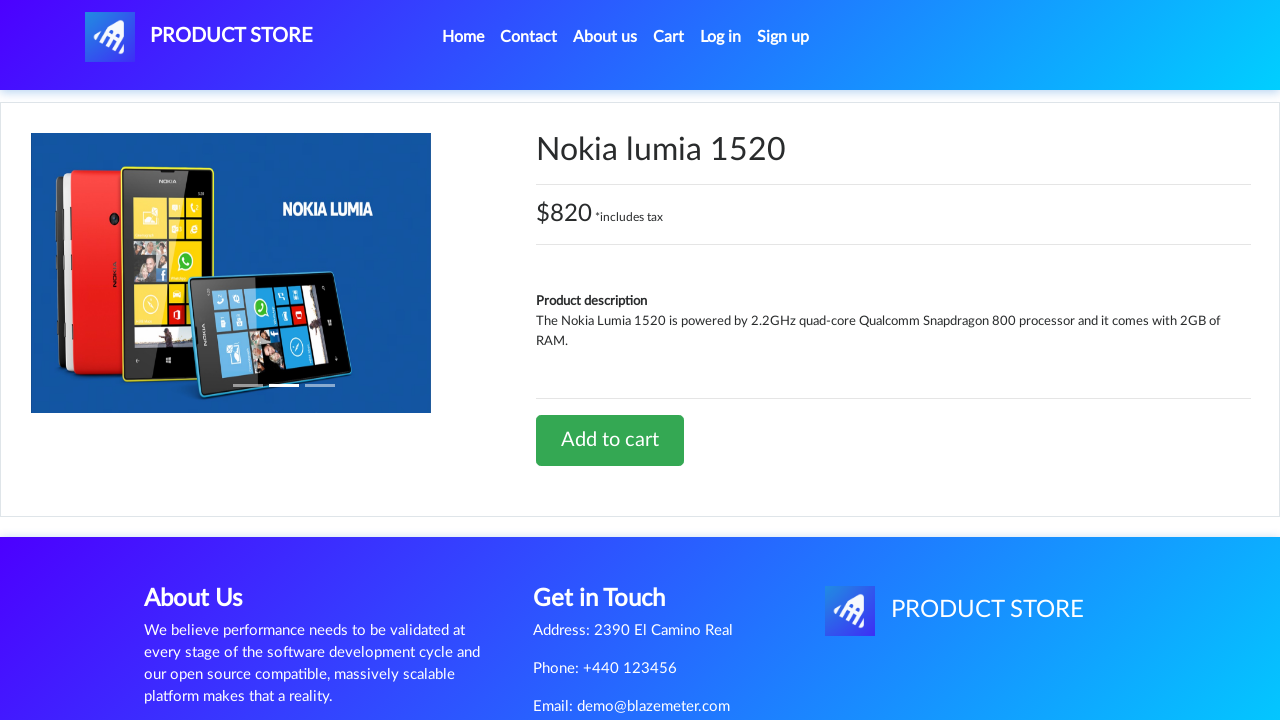

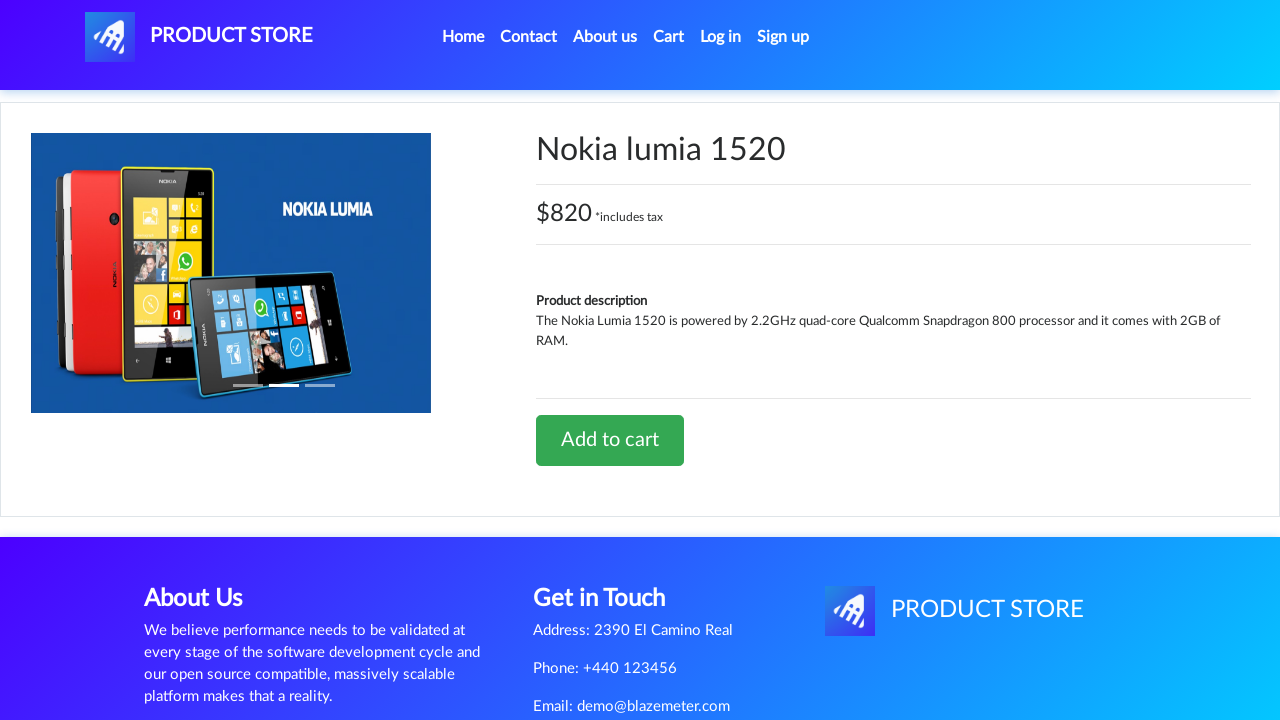